Tests JavaScript prompt dialog by clicking the third button, entering a name in the prompt, accepting it, and verifying the name appears in the result message

Starting URL: https://the-internet.herokuapp.com/javascript_alerts

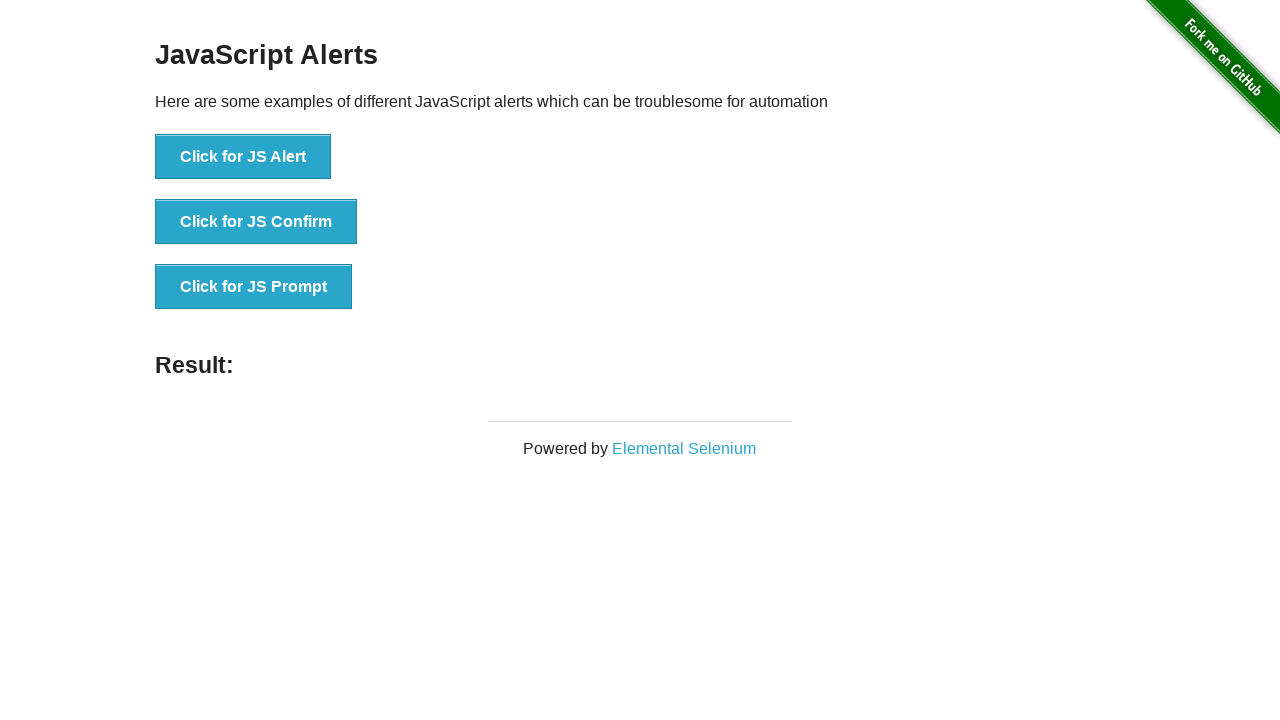

Set up dialog handler to accept prompt with 'Marcus Thompson'
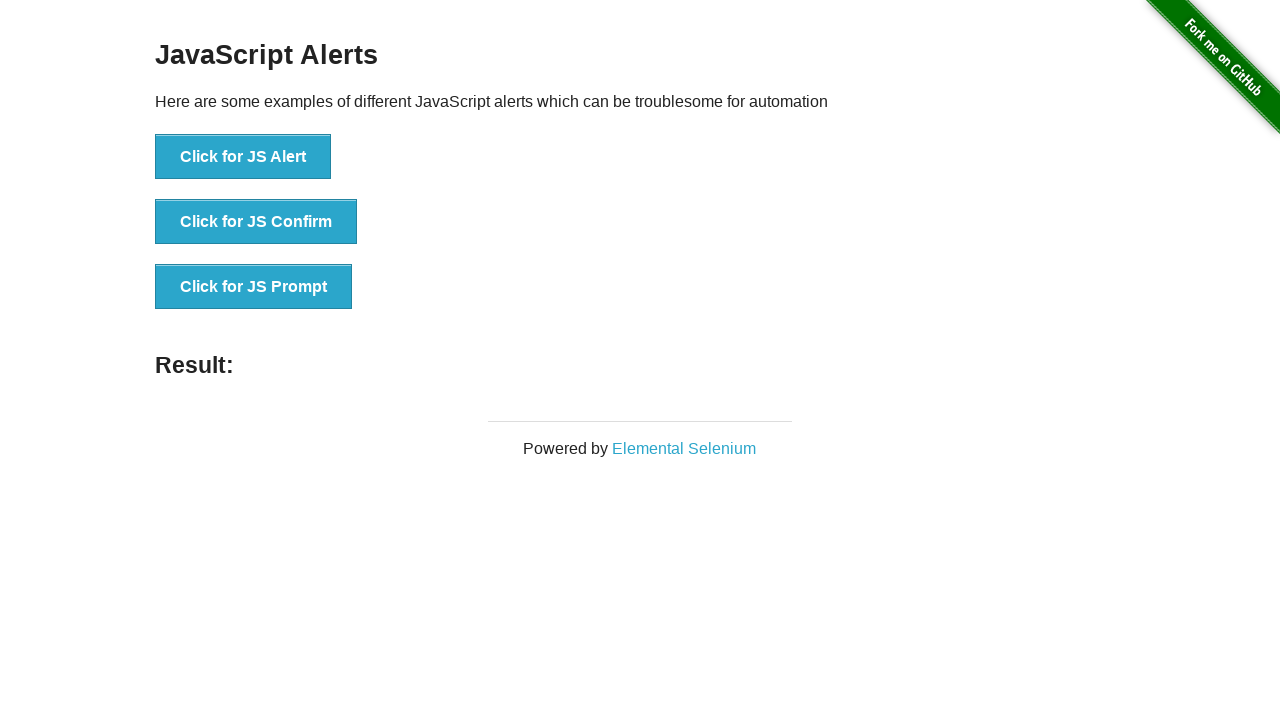

Clicked the JS Prompt button at (254, 287) on xpath=//*[text()='Click for JS Prompt']
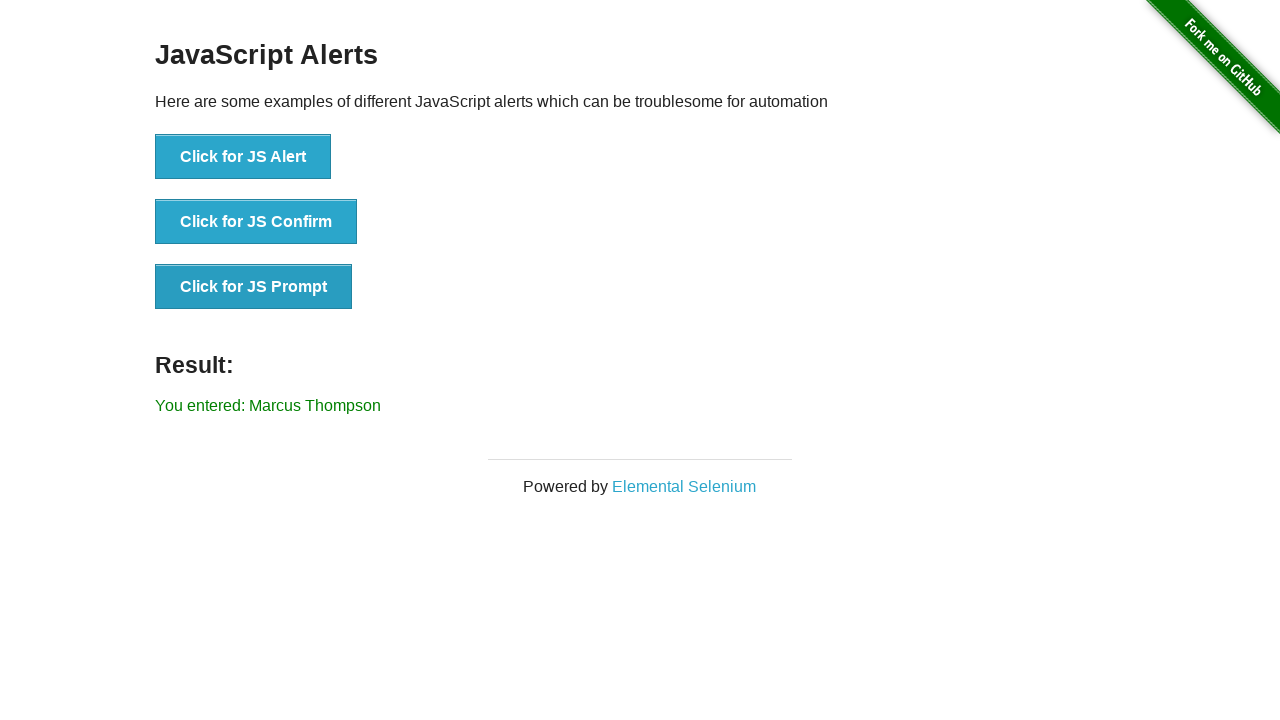

Result message element loaded
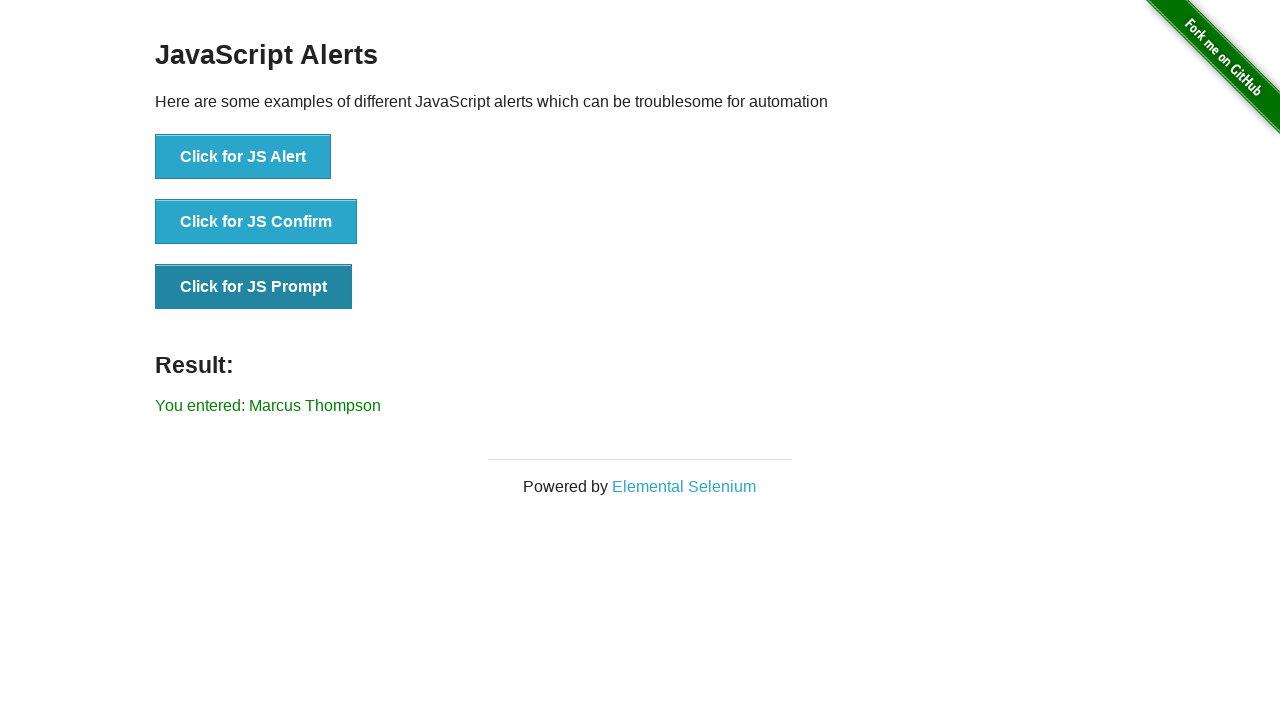

Retrieved result text content
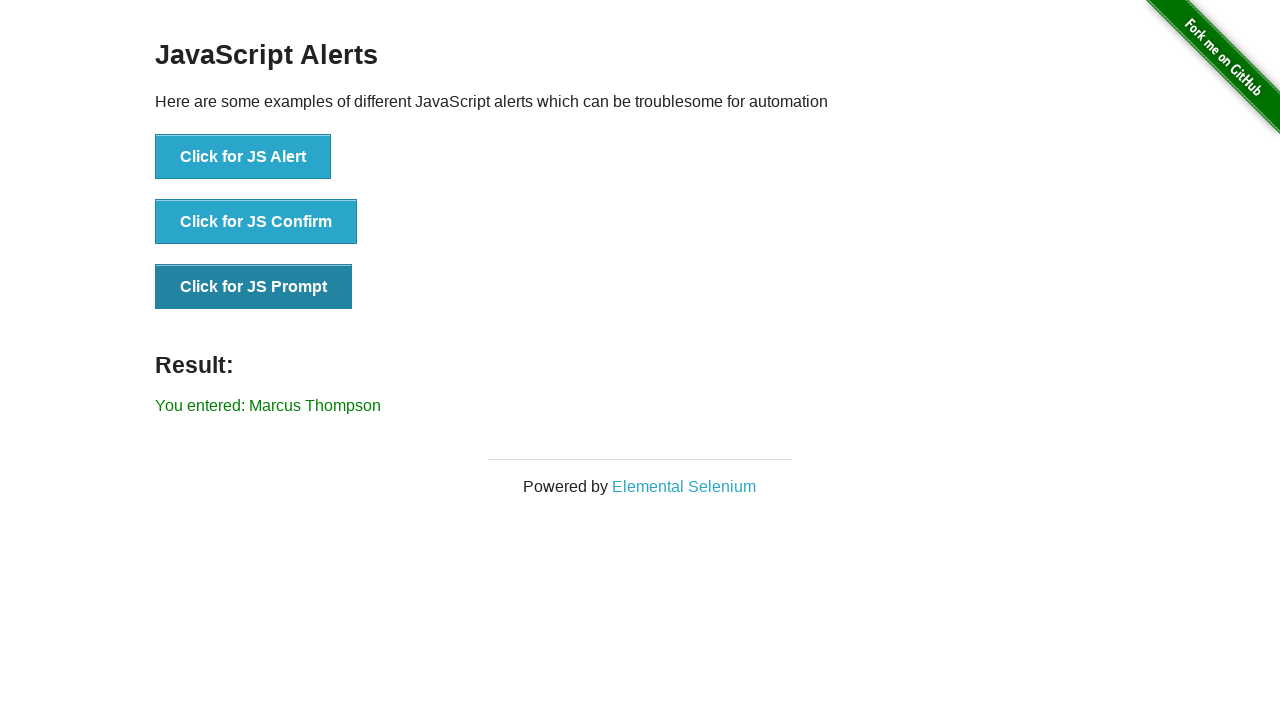

Verified 'Marcus Thompson' appears in result message
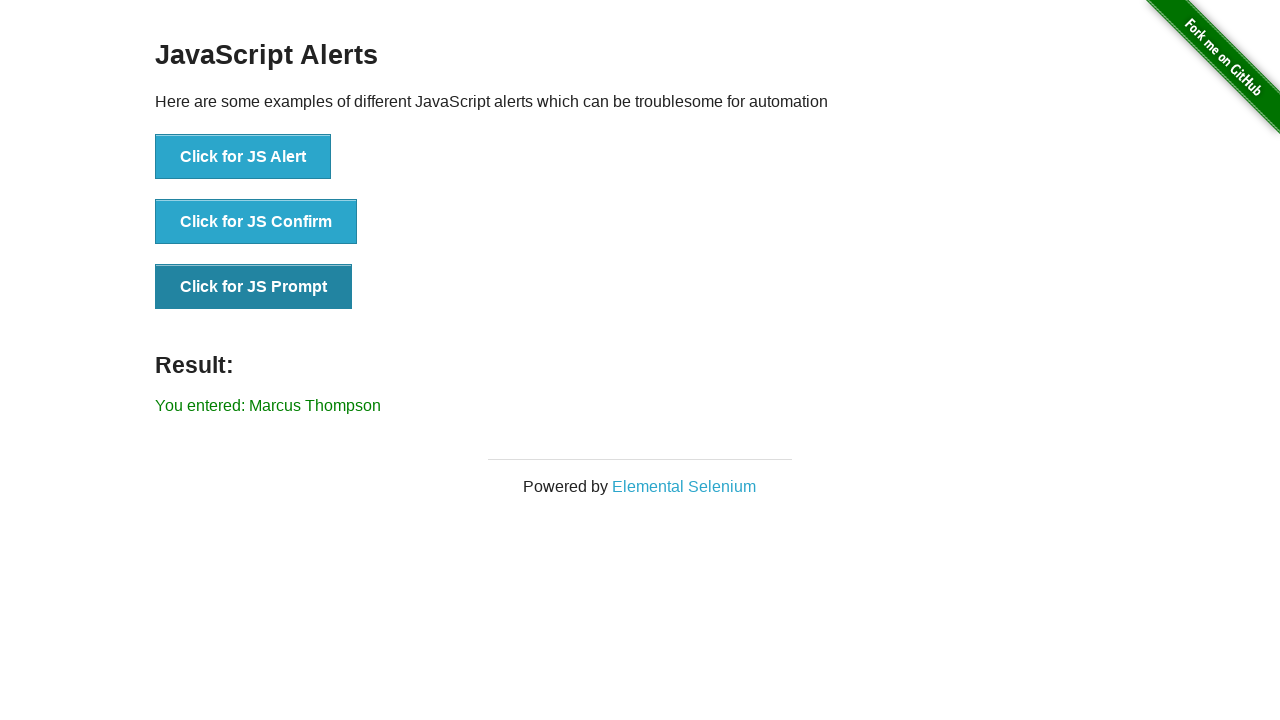

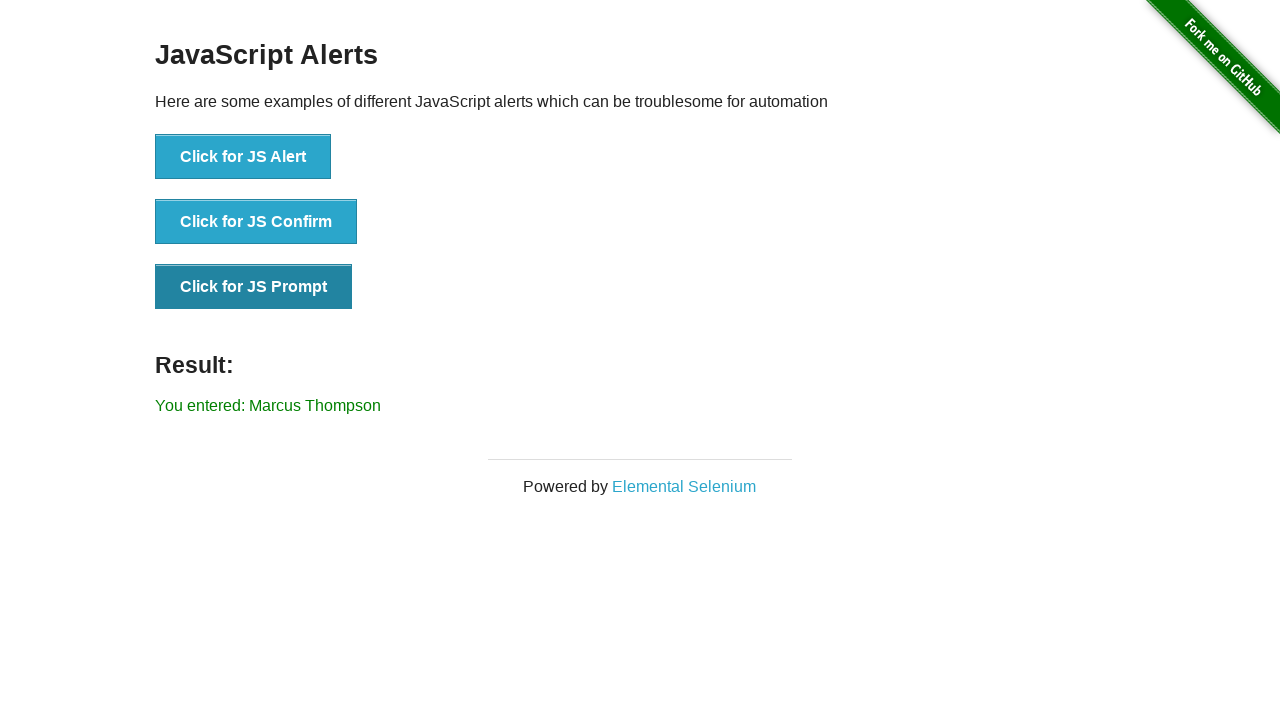